Tests mouse release action by clicking and holding on source element, moving to target, then releasing

Starting URL: https://crossbrowsertesting.github.io/drag-and-drop

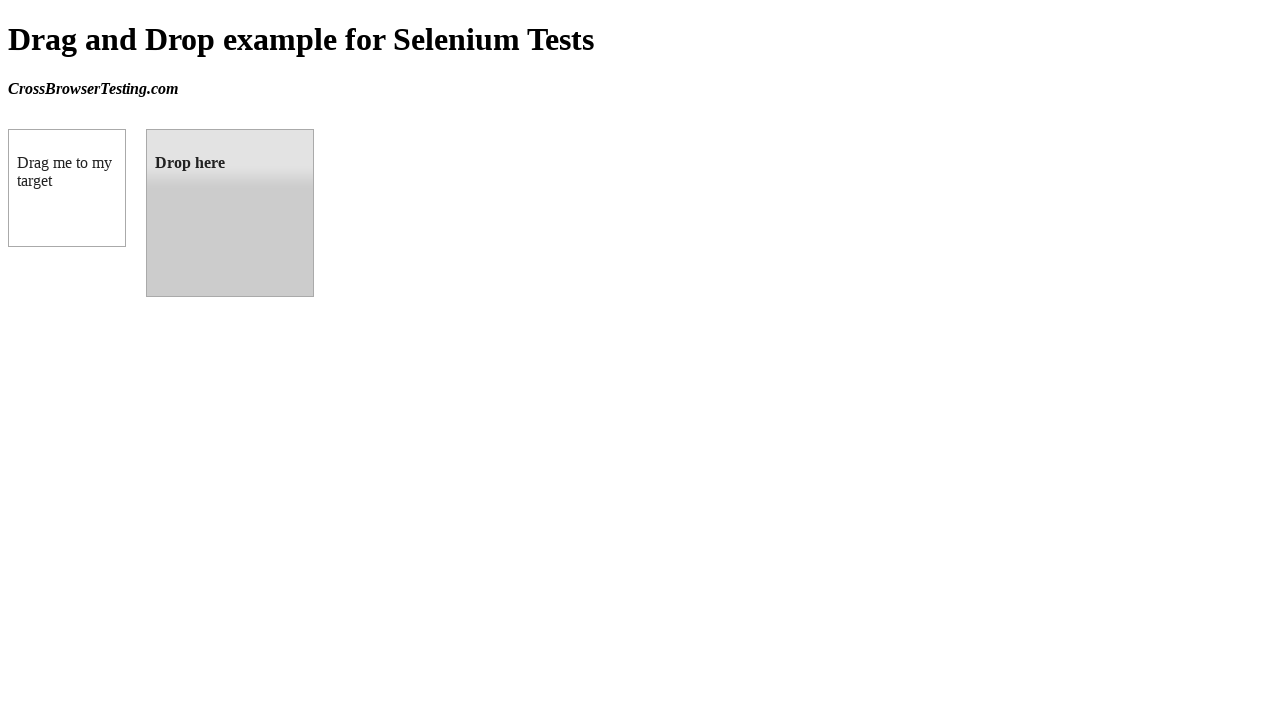

Located source element (draggable box A)
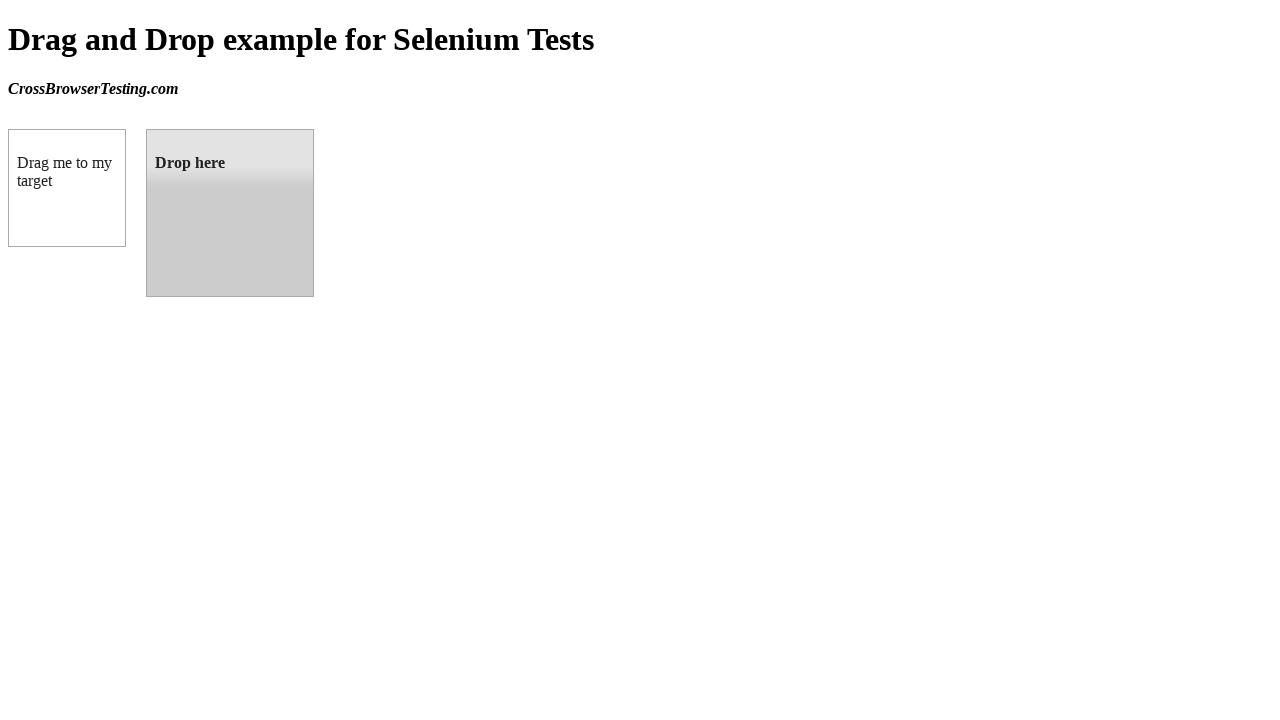

Located target element (droppable box B)
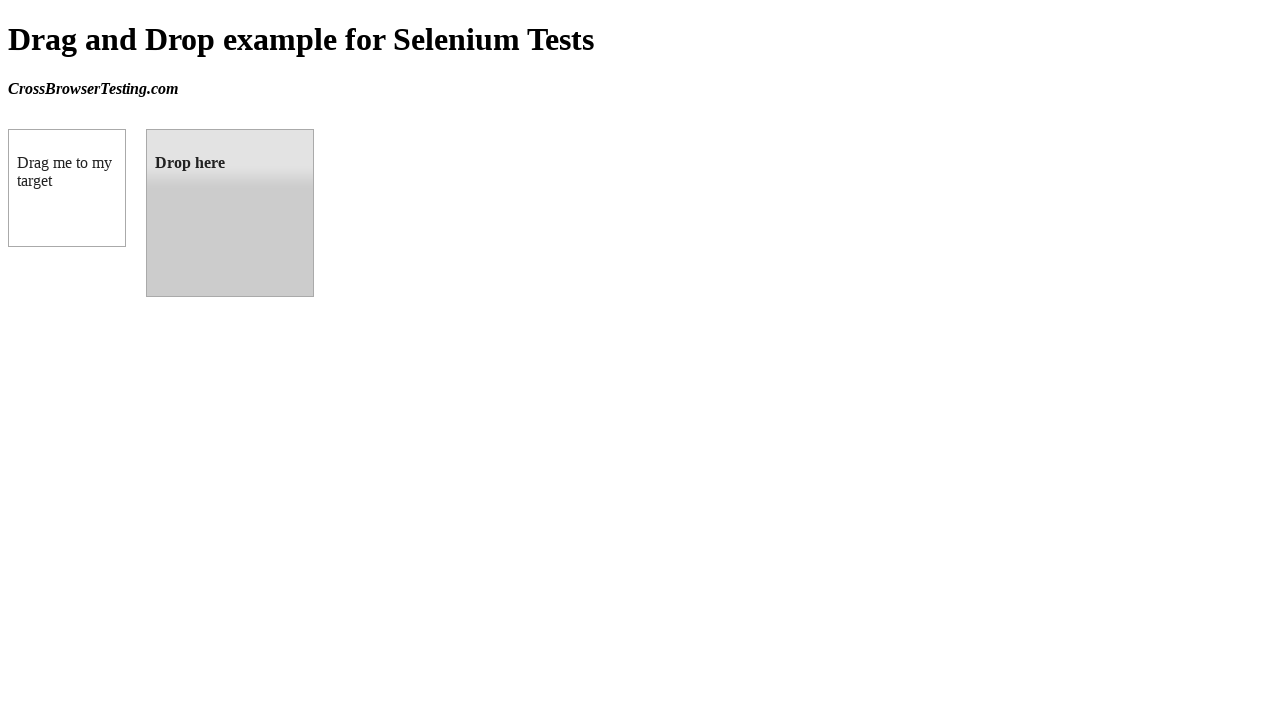

Hovered over source element at (67, 188) on #draggable
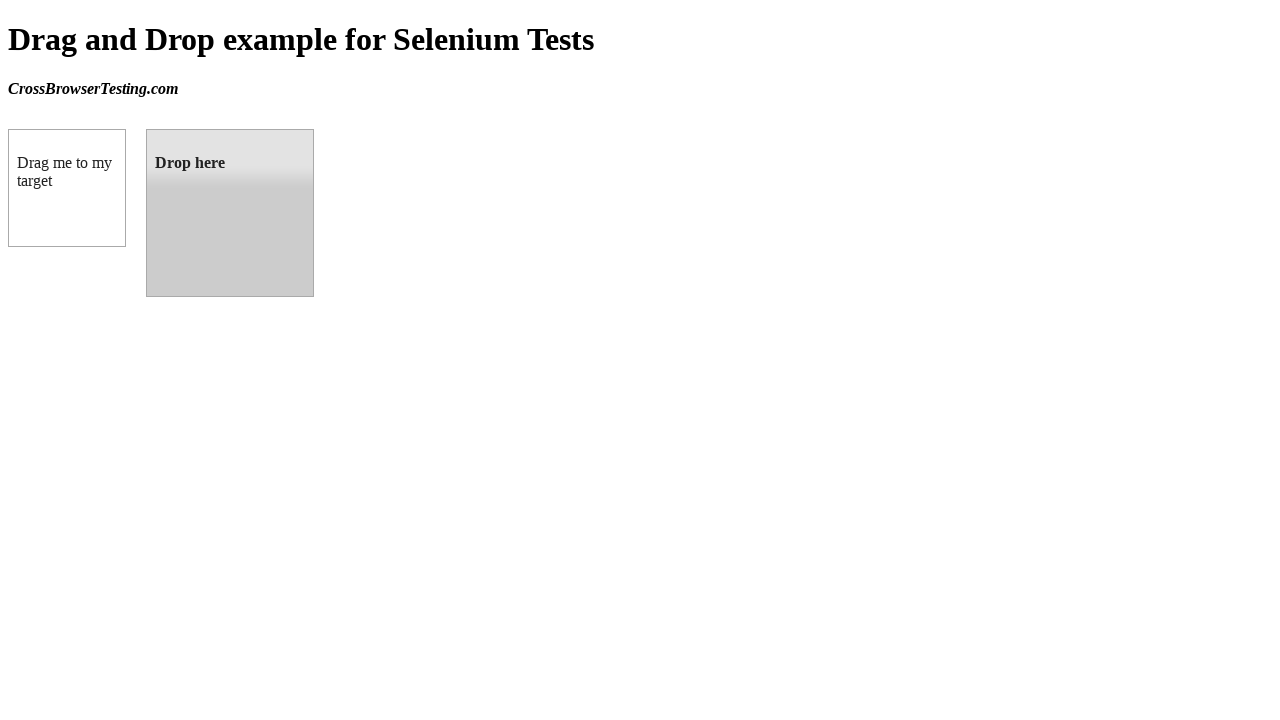

Pressed mouse button down on source element at (67, 188)
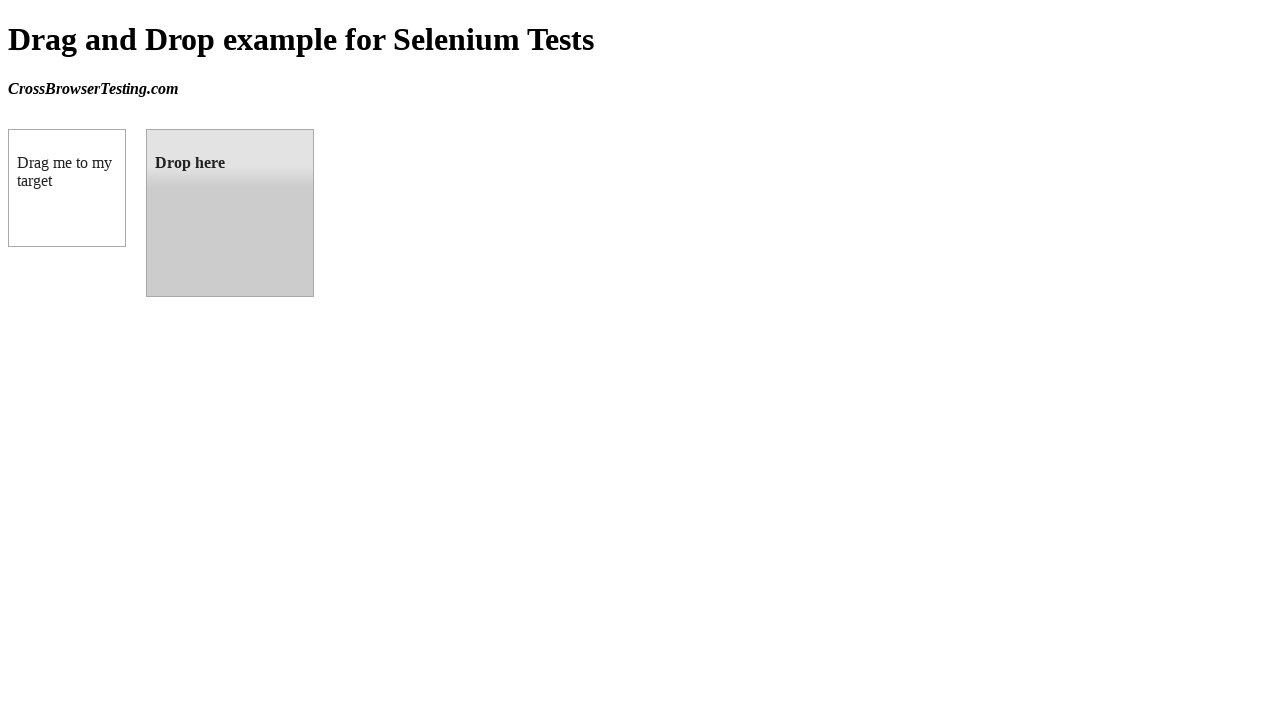

Moved mouse to target element while holding button down at (230, 213) on #droppable
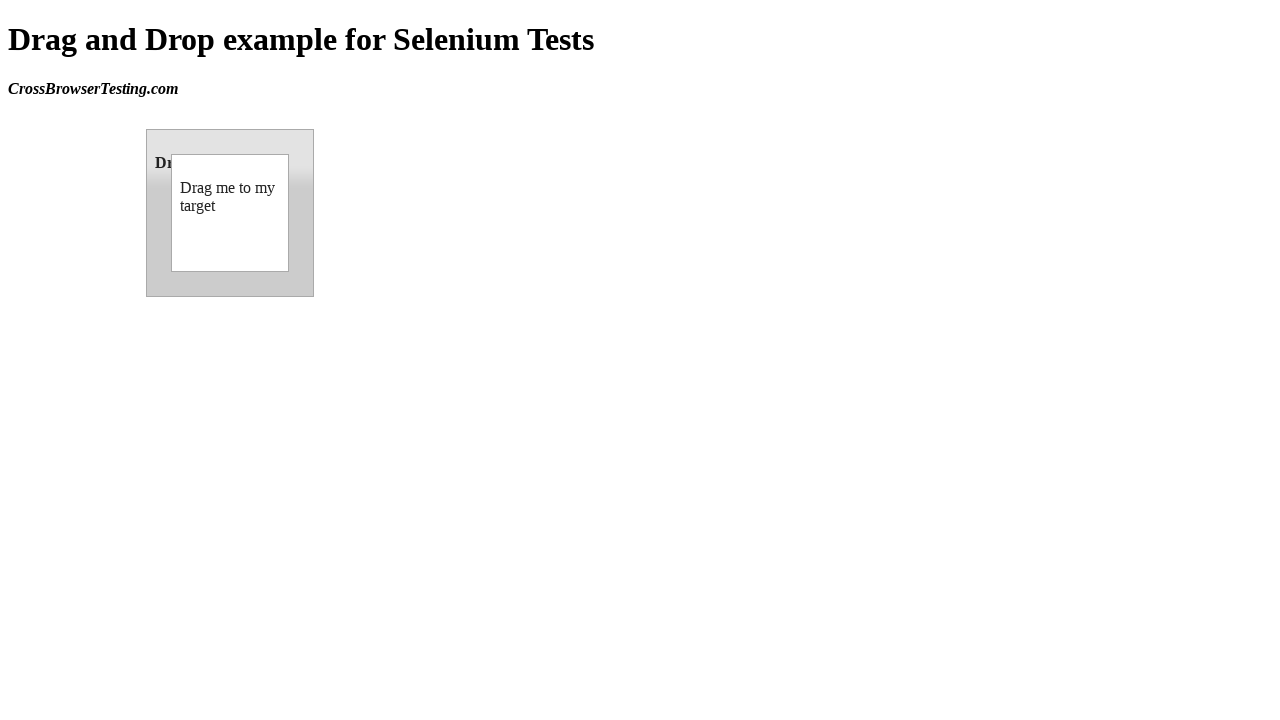

Released mouse button on target element, completing drag and drop at (230, 213)
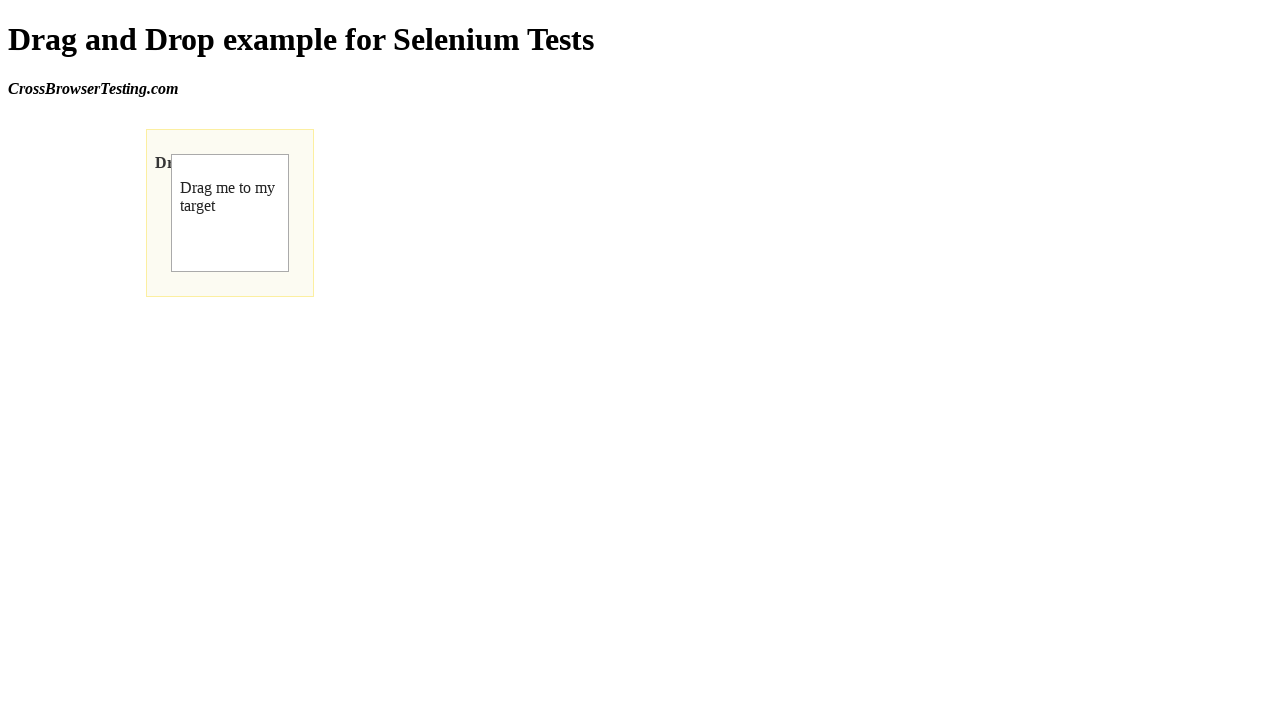

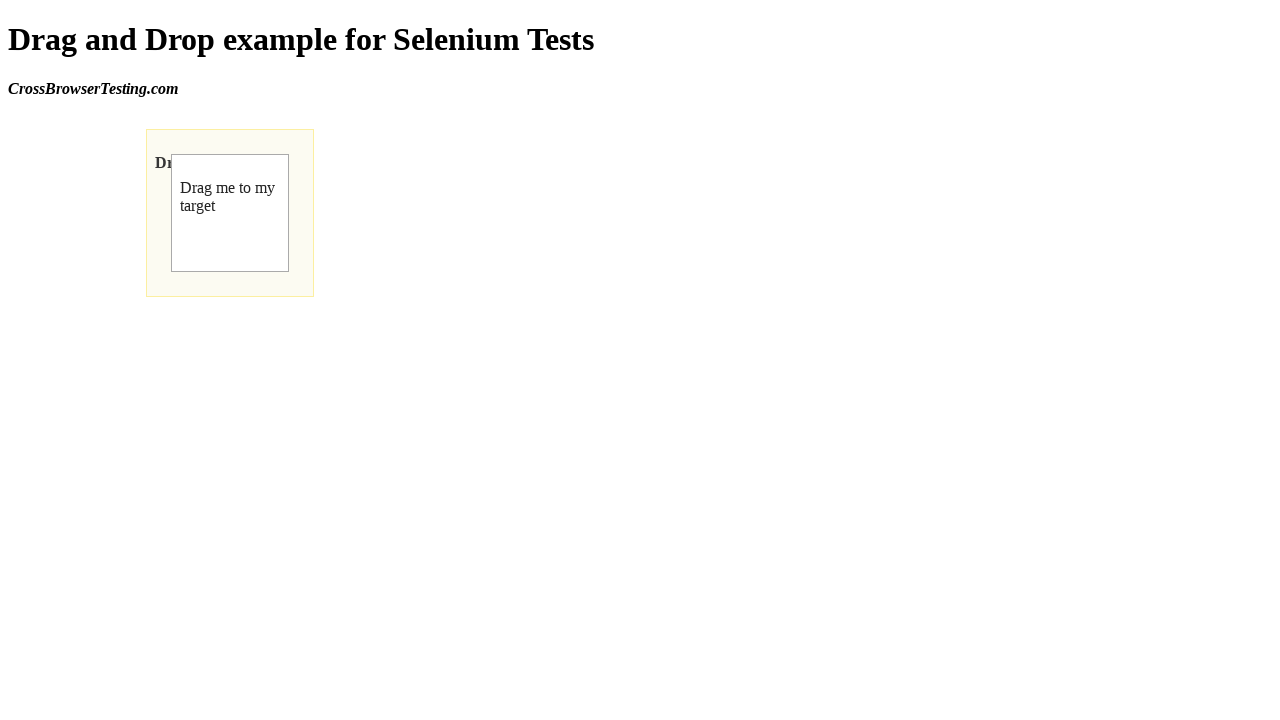